Tests prompt alert functionality by triggering an alert, entering text, dismissing it, and verifying the result

Starting URL: https://www.leafground.com/alert.xhtml

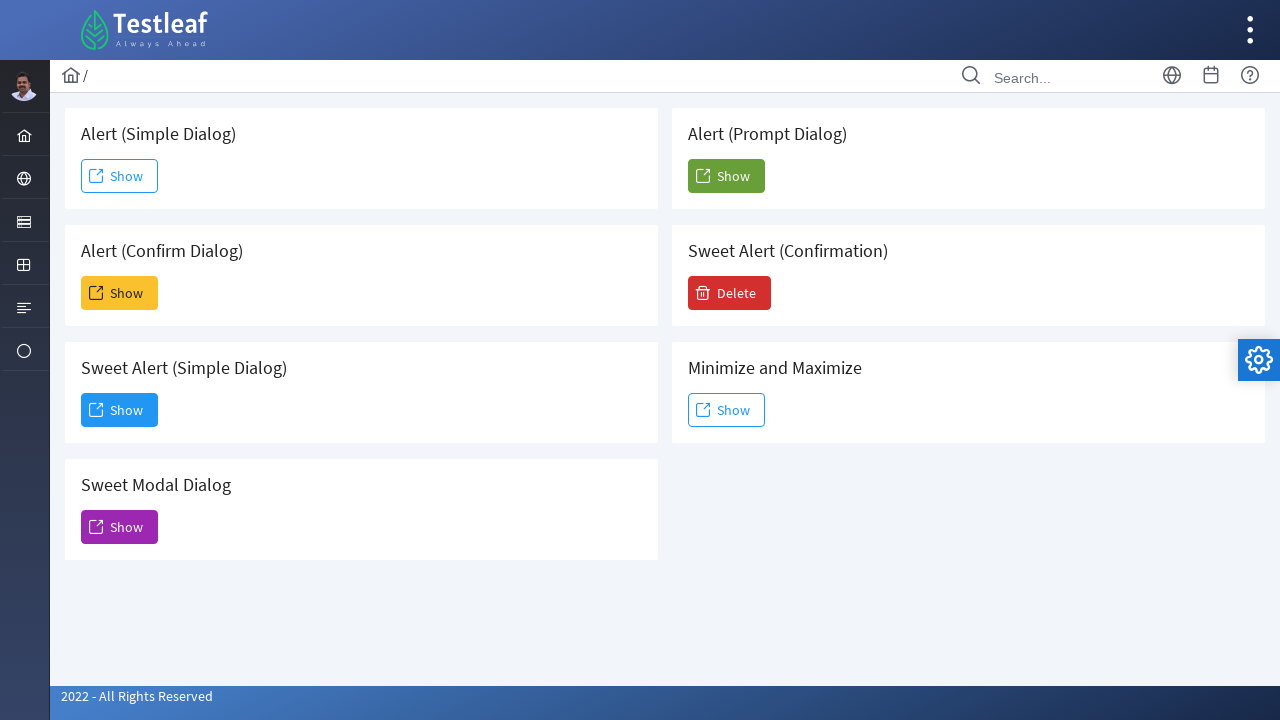

Clicked button to trigger prompt alert at (726, 176) on xpath=(//span[contains(@class,'ui-button-text ui-c')])[6]
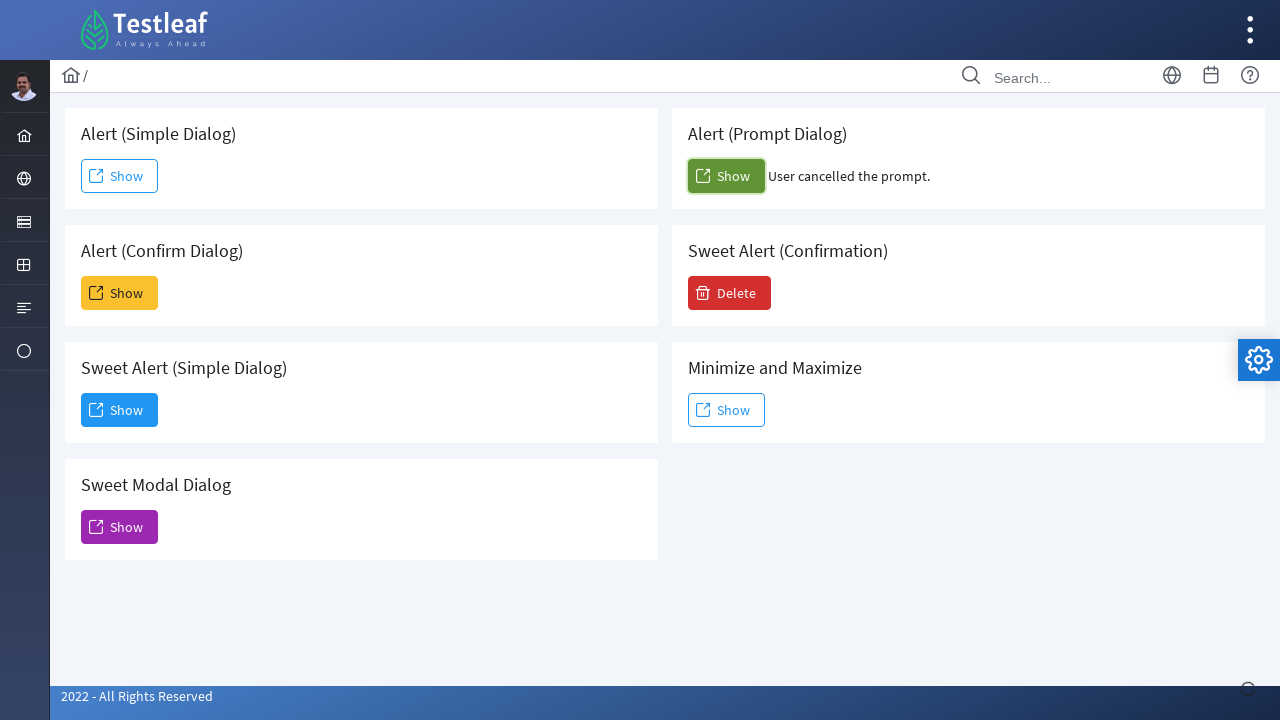

Set up dialog handler to dismiss alerts
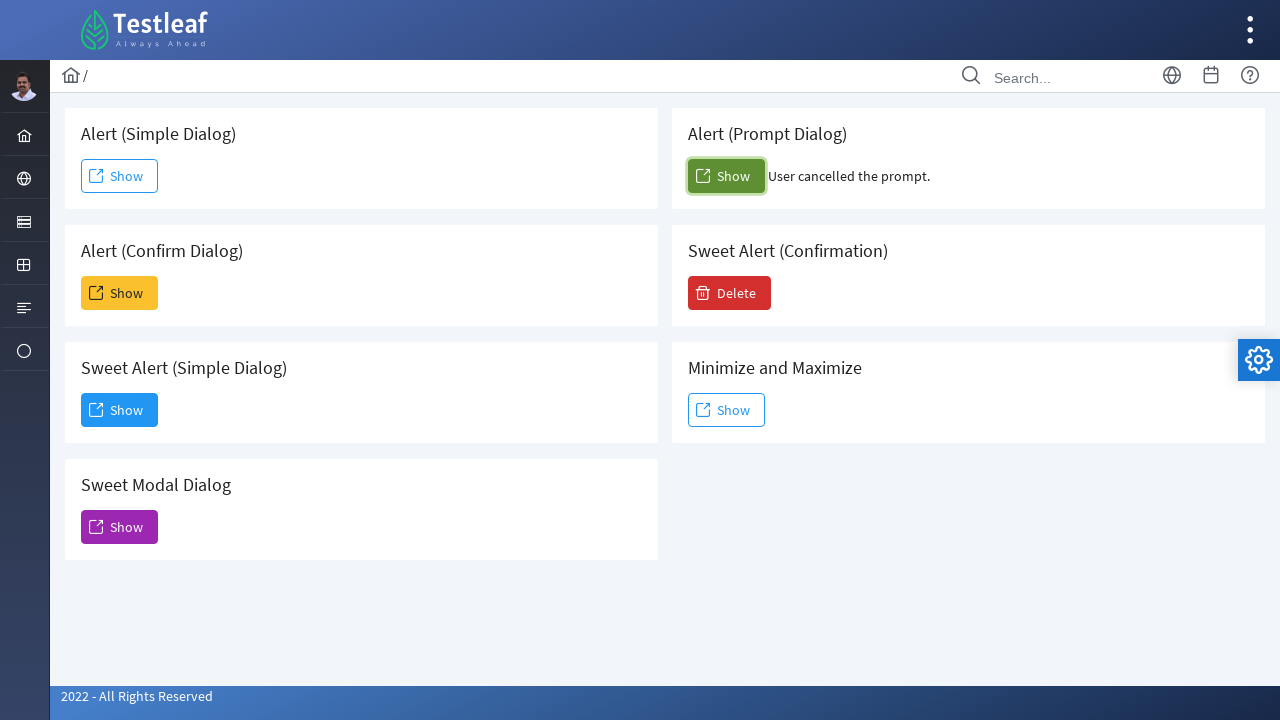

Re-clicked button to trigger prompt alert and dismiss it at (726, 176) on xpath=(//span[contains(@class,'ui-button-text ui-c')])[6]
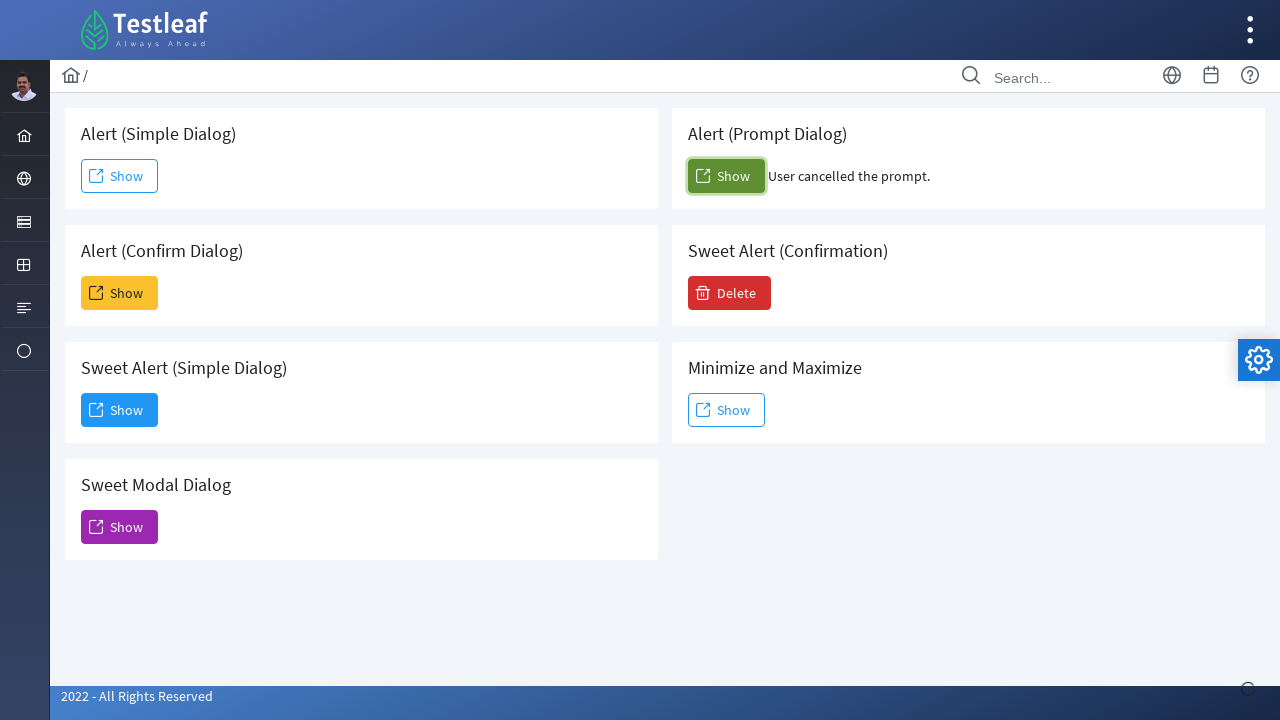

Waited for confirm result element to appear
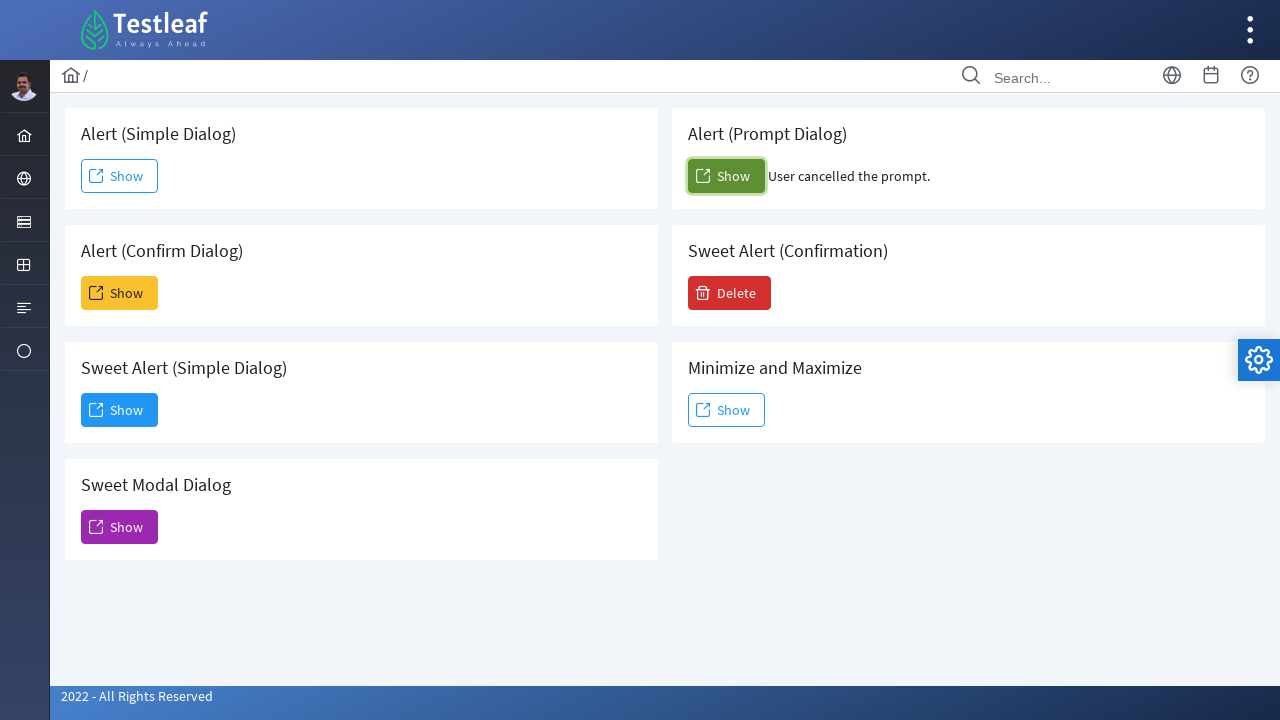

Retrieved result text from confirm_result element
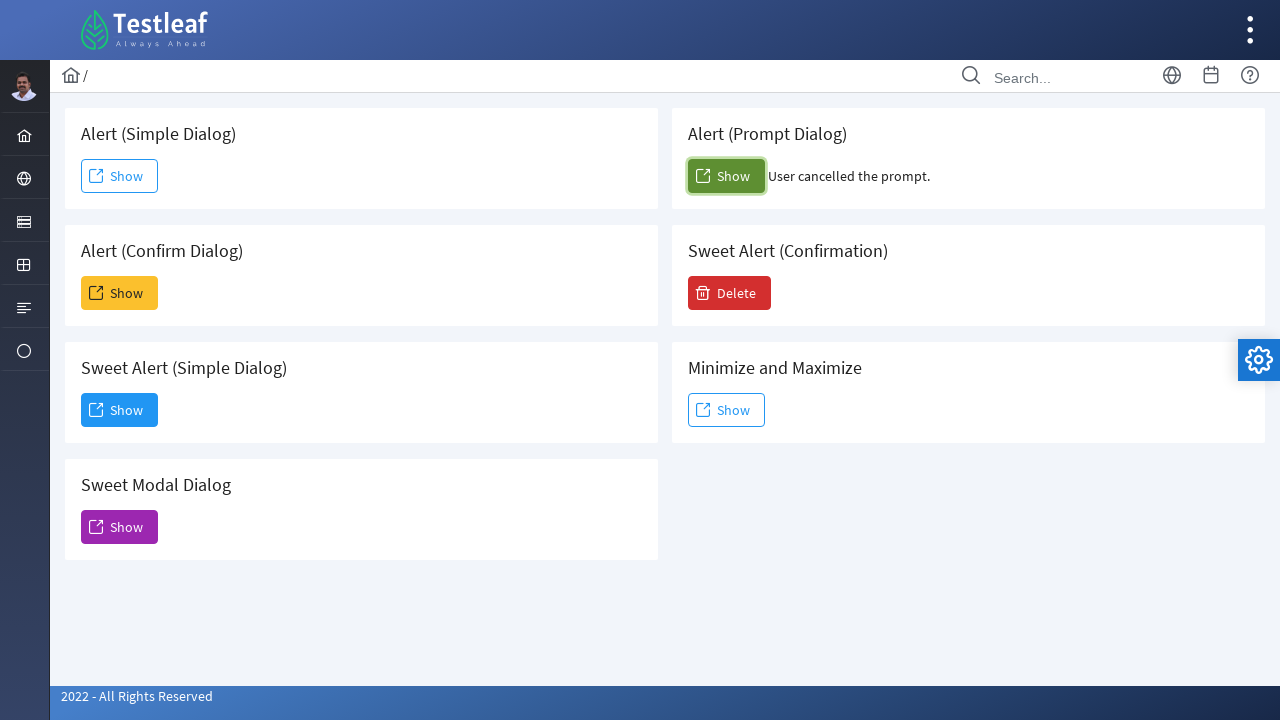

Verified result text contains 'cancel': User cancelled the prompt.
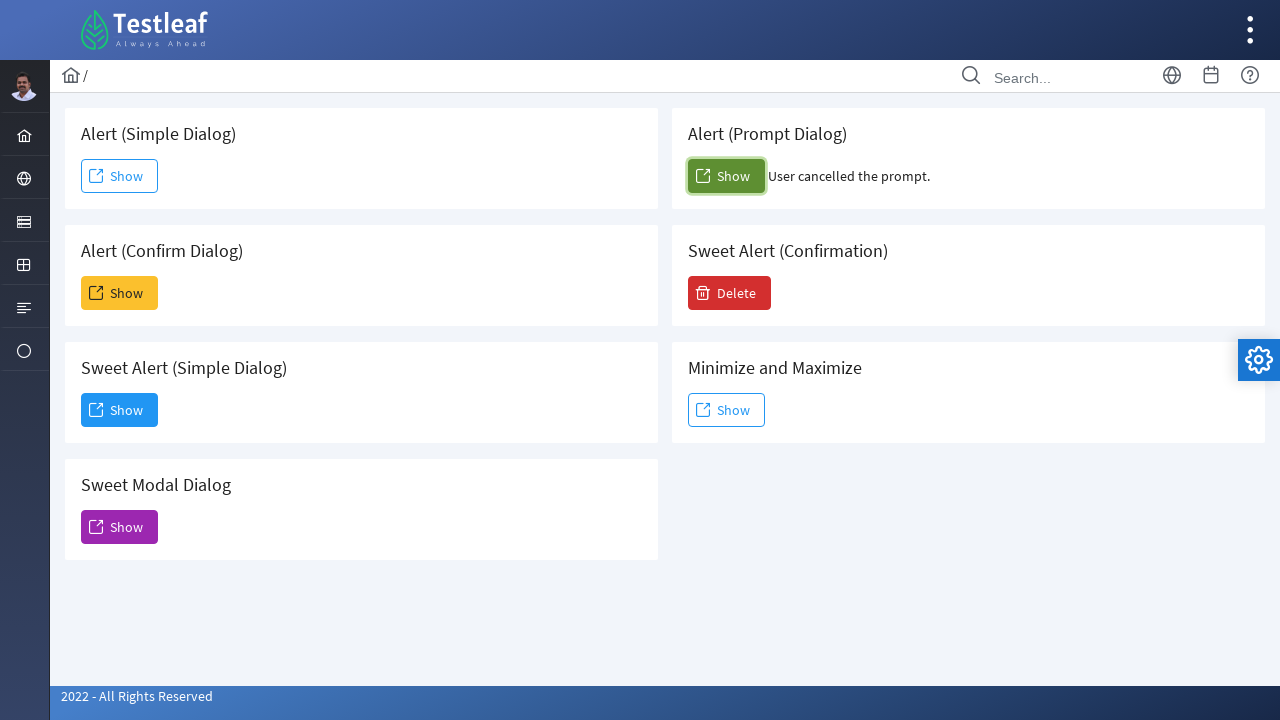

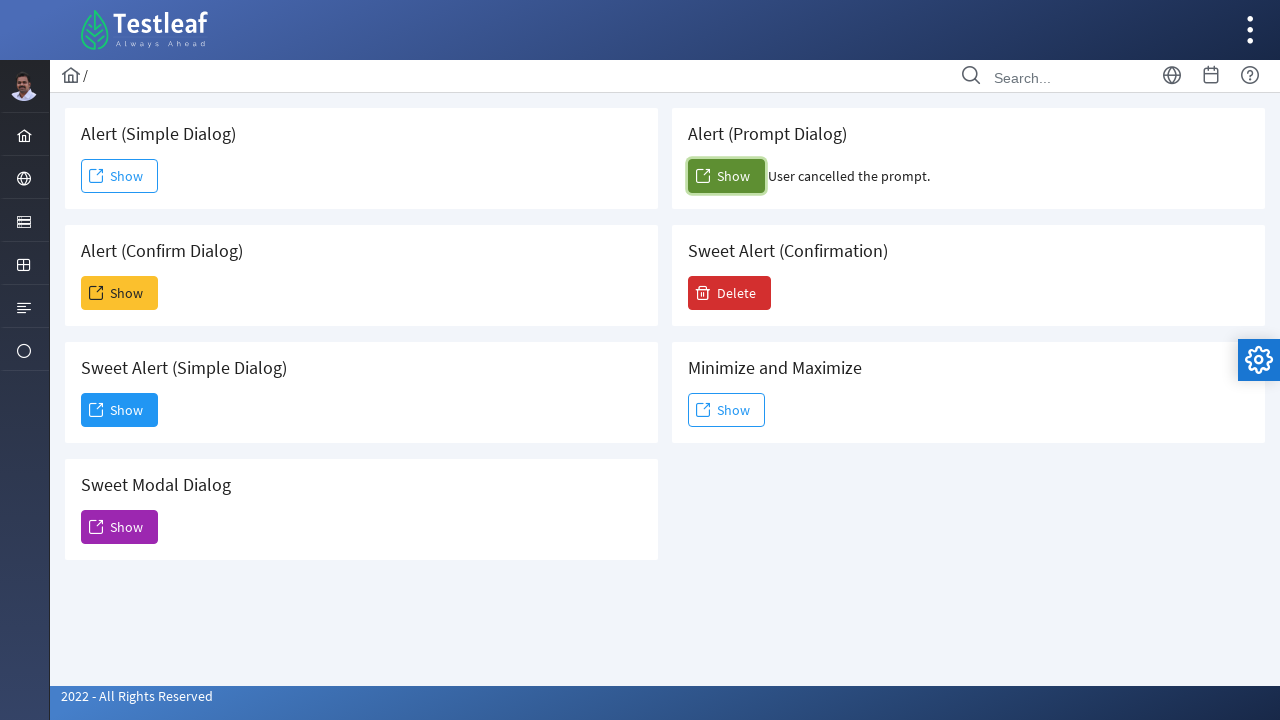